Tests double-click functionality by performing a double-click action on a section title element on the page

Starting URL: https://anhtester.com/

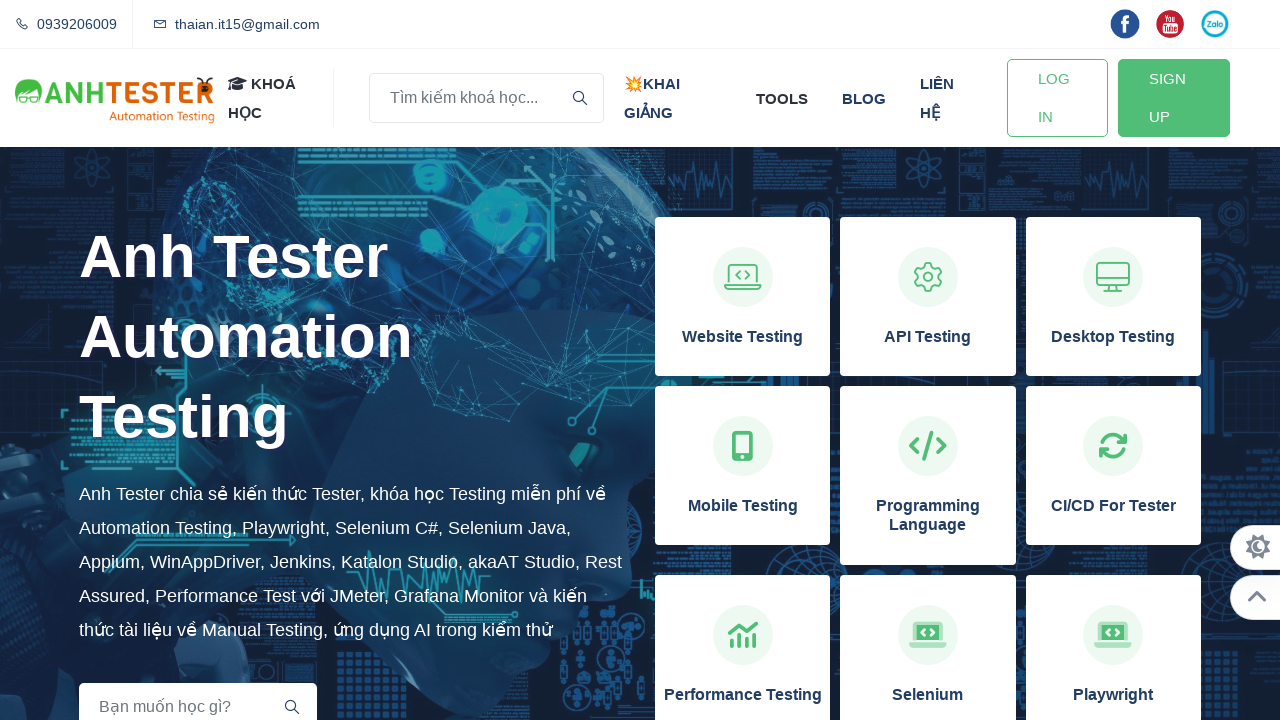

Waited for section title element to be visible
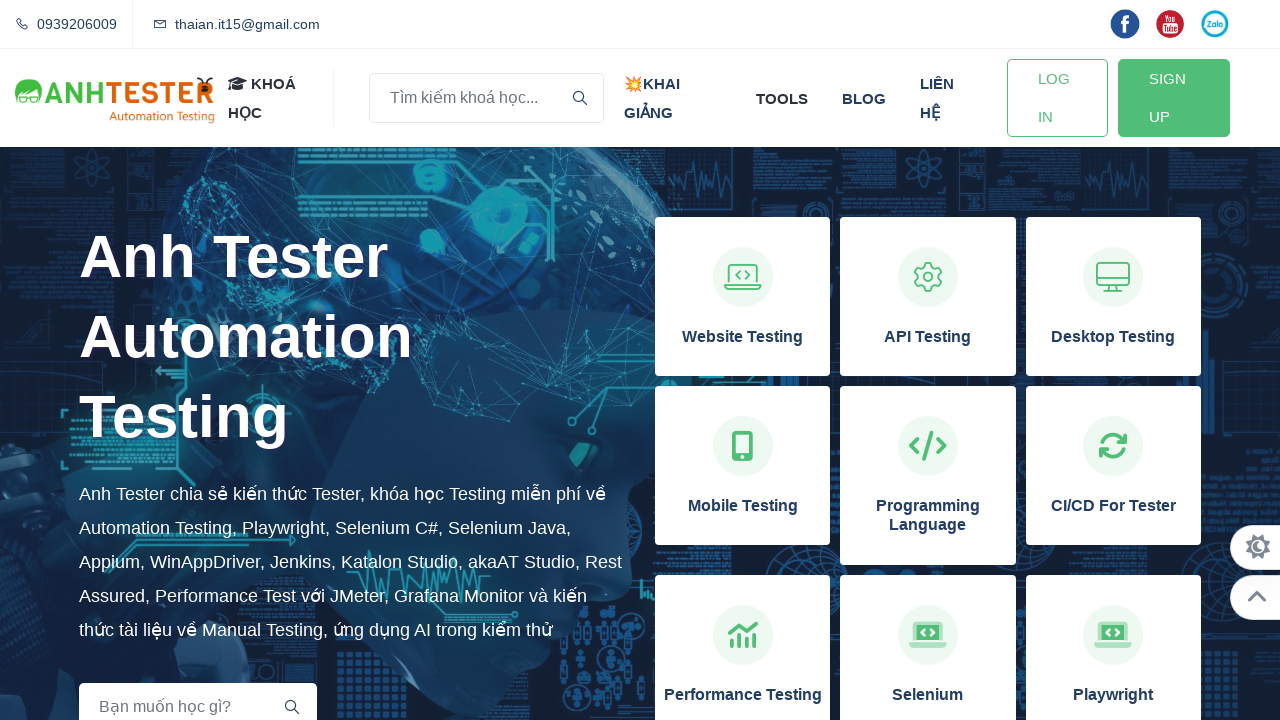

Performed double-click action on section title element at (352, 337) on (//h2[@class='section__title'])[1]
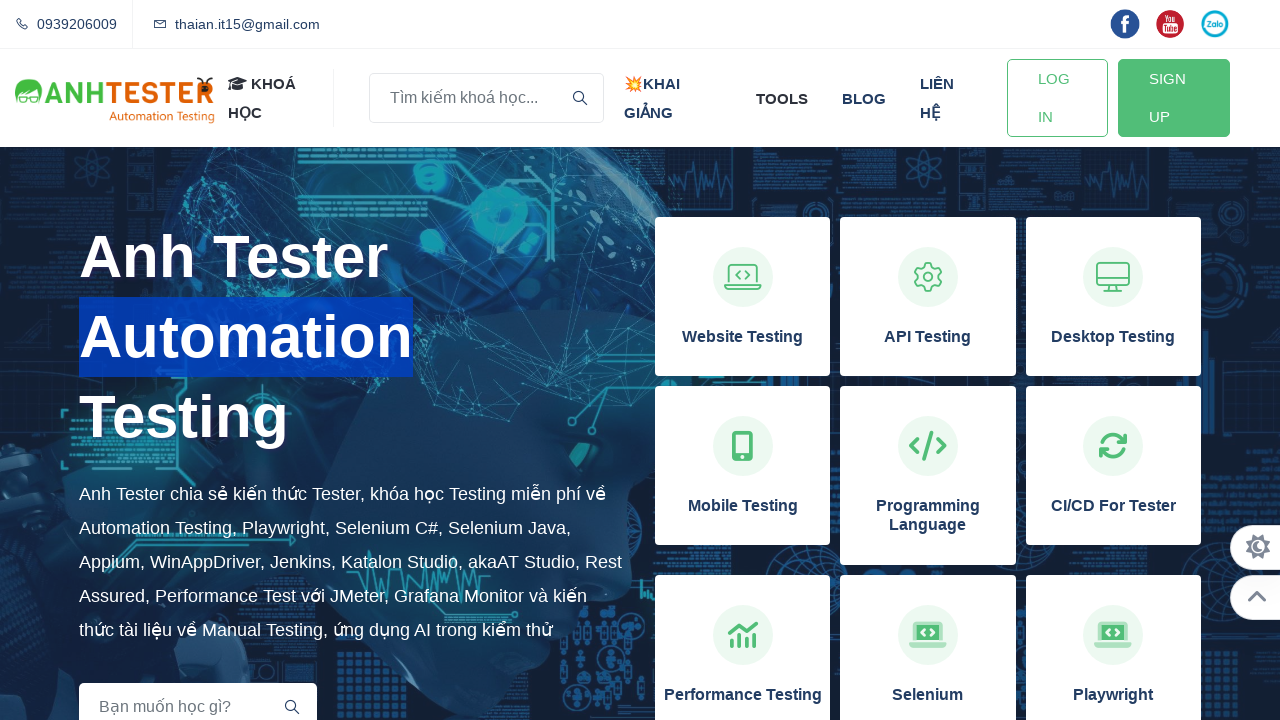

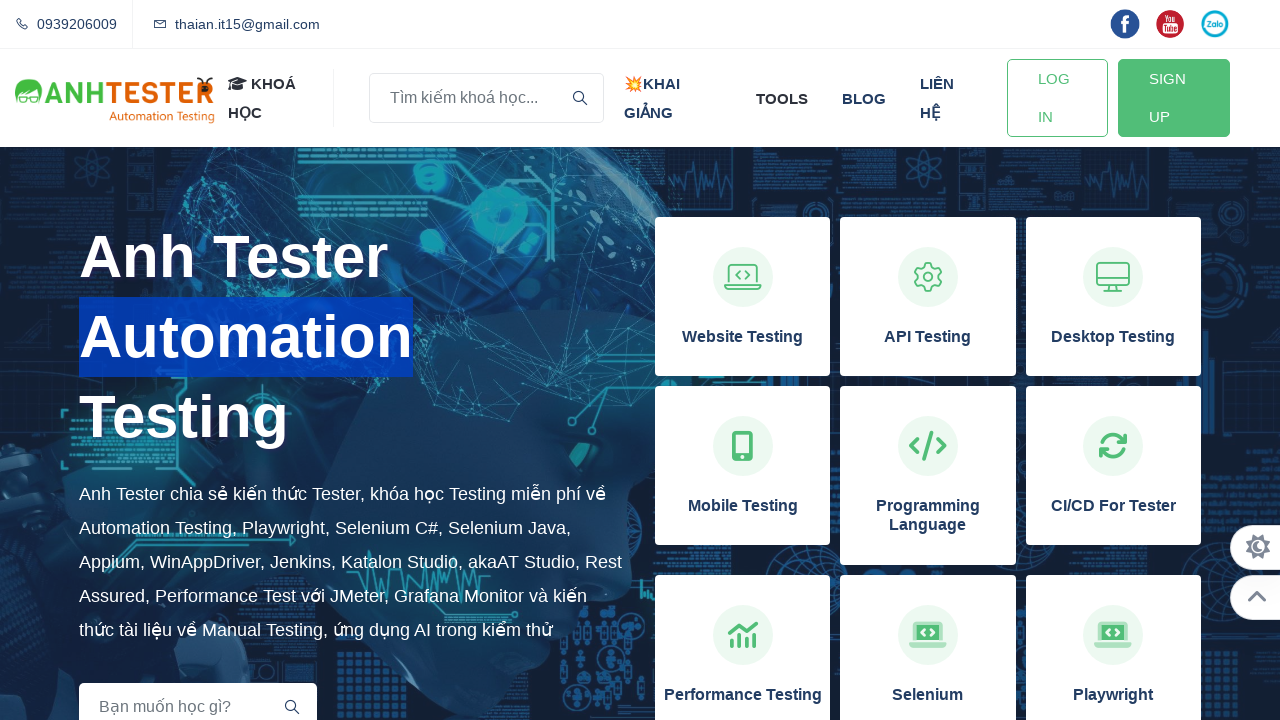